Tests the Virginia DOT 511 traffic information website by navigating to the Traffic Tables section, selecting the Incidents option, and searching for incidents using the search functionality.

Starting URL: https://511.vdot.virginia.gov/

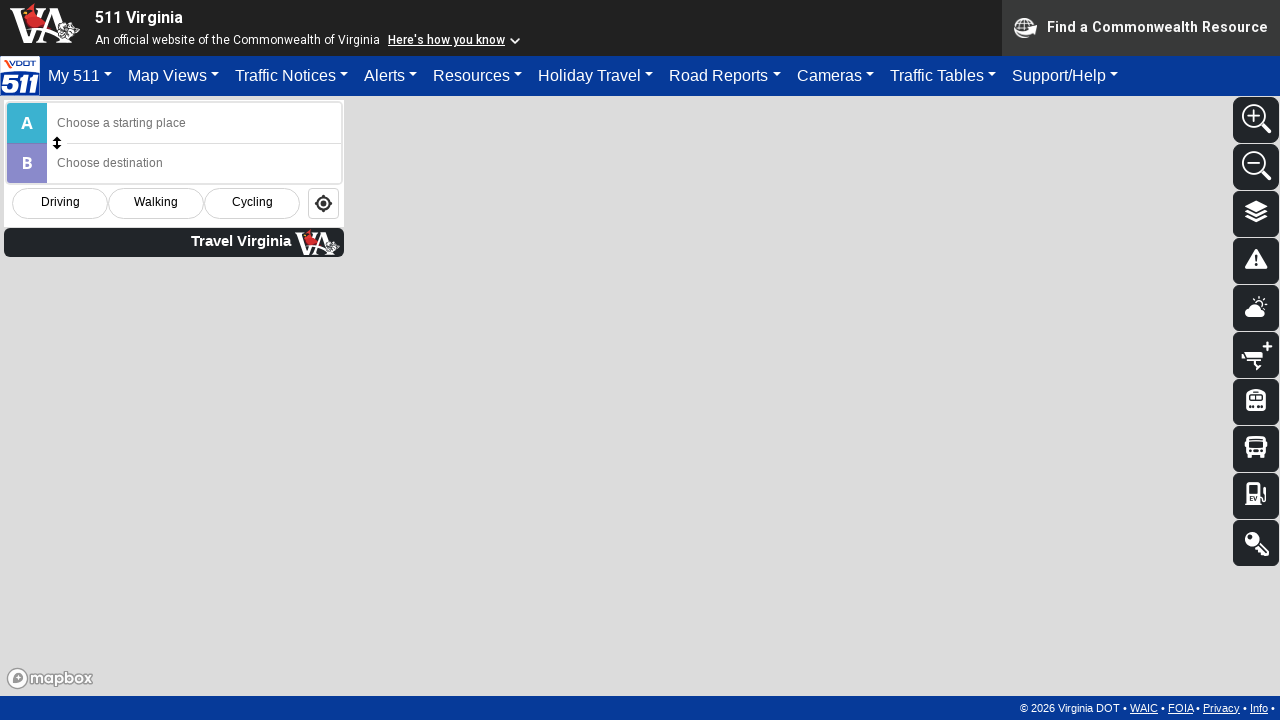

Traffic Tables tab selector loaded
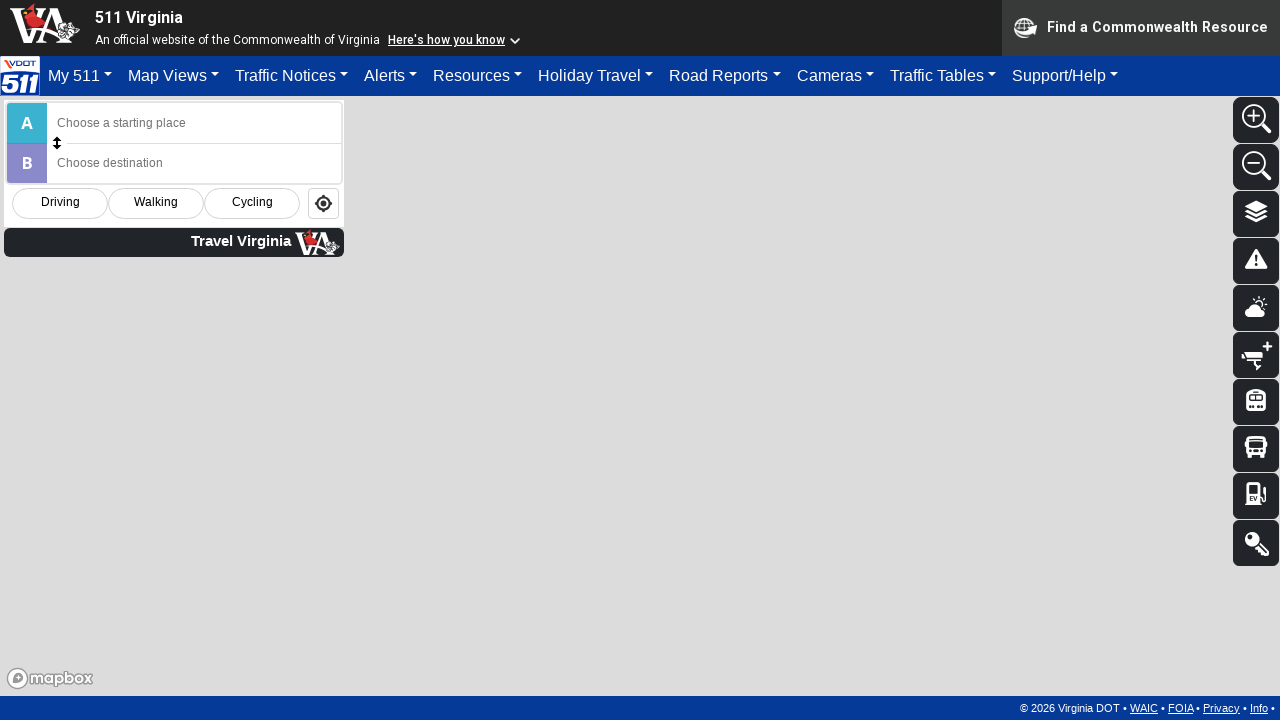

Clicked Traffic Tables tab at (943, 76) on #trafficTables
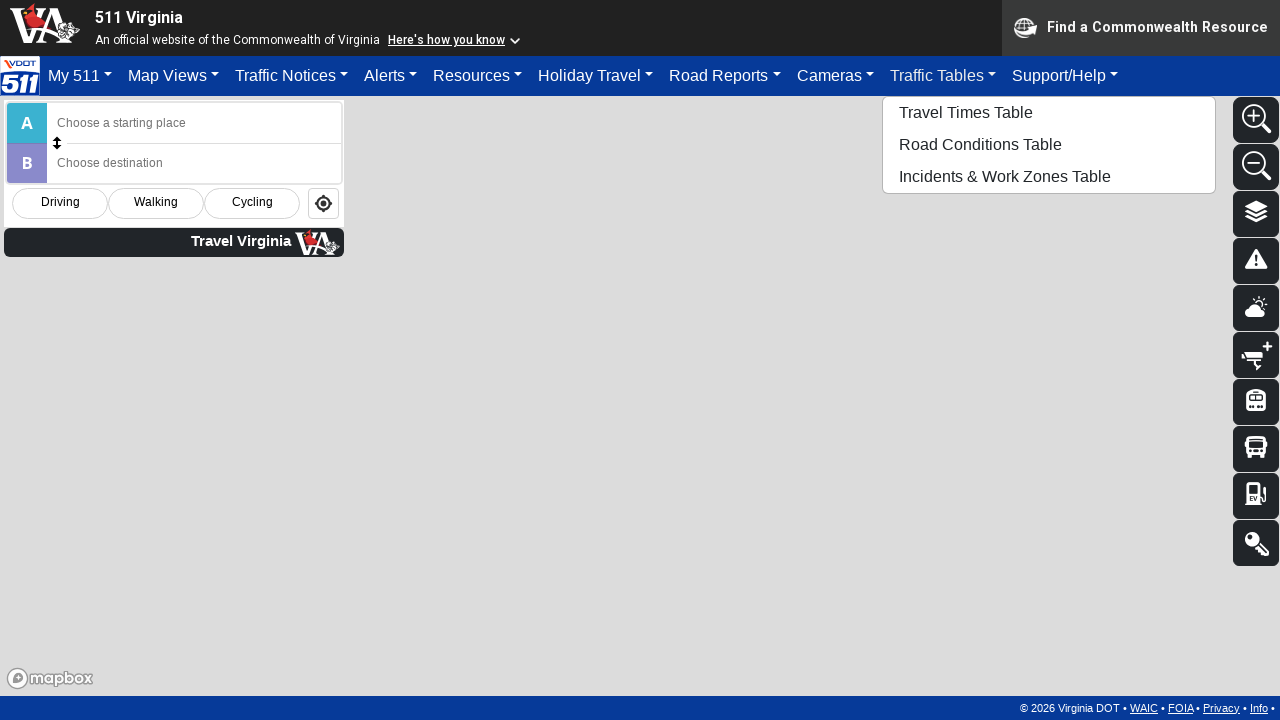

Incidents option selector loaded
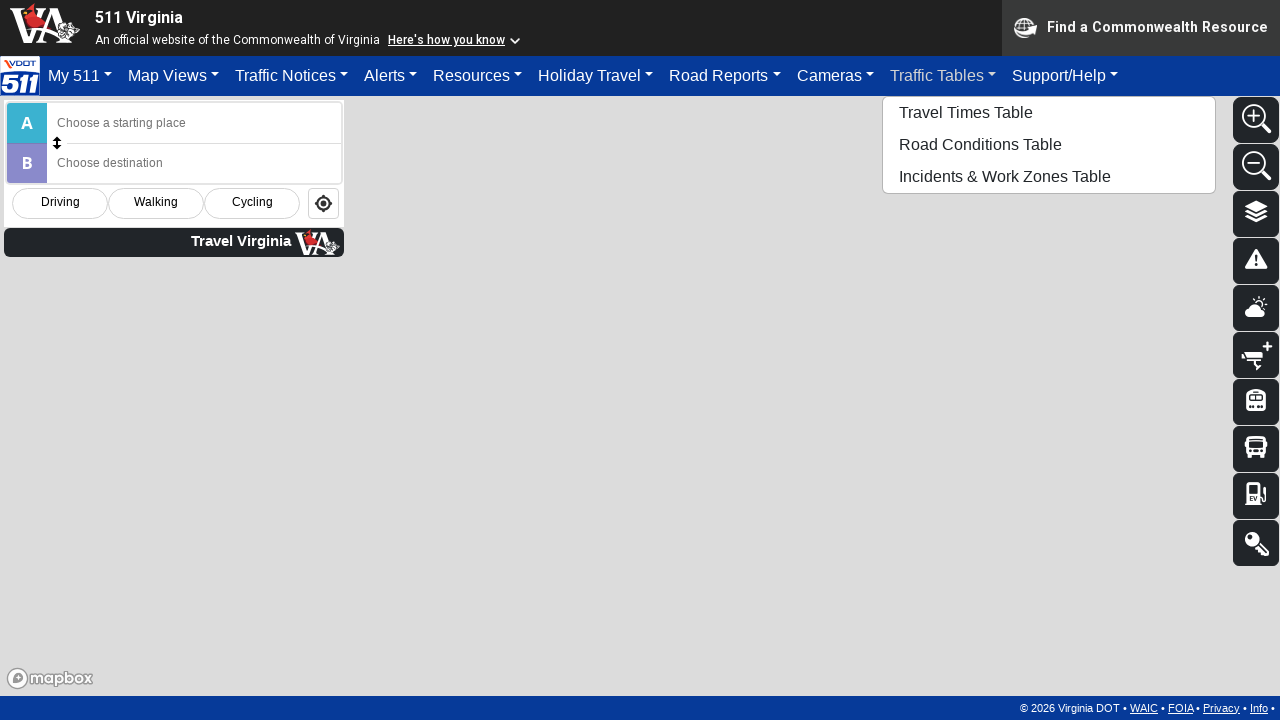

Clicked Incidents option at (1049, 176) on #tblIncd
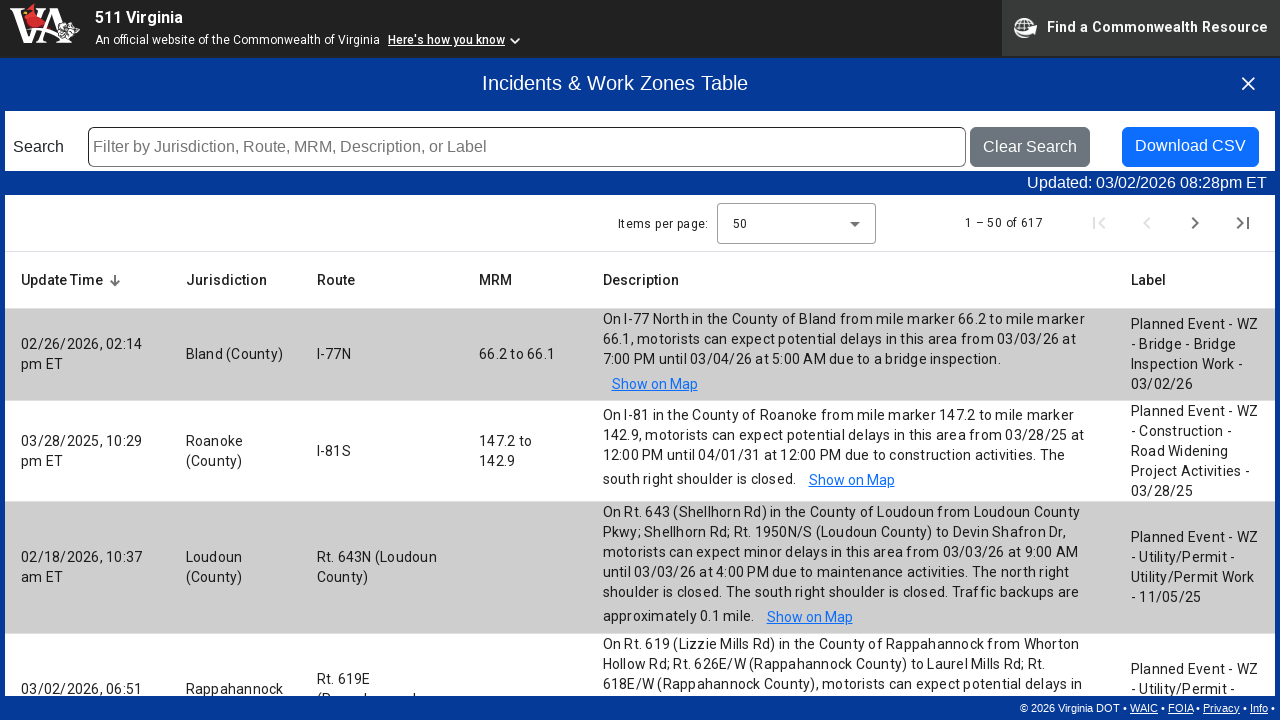

Incident search box loaded
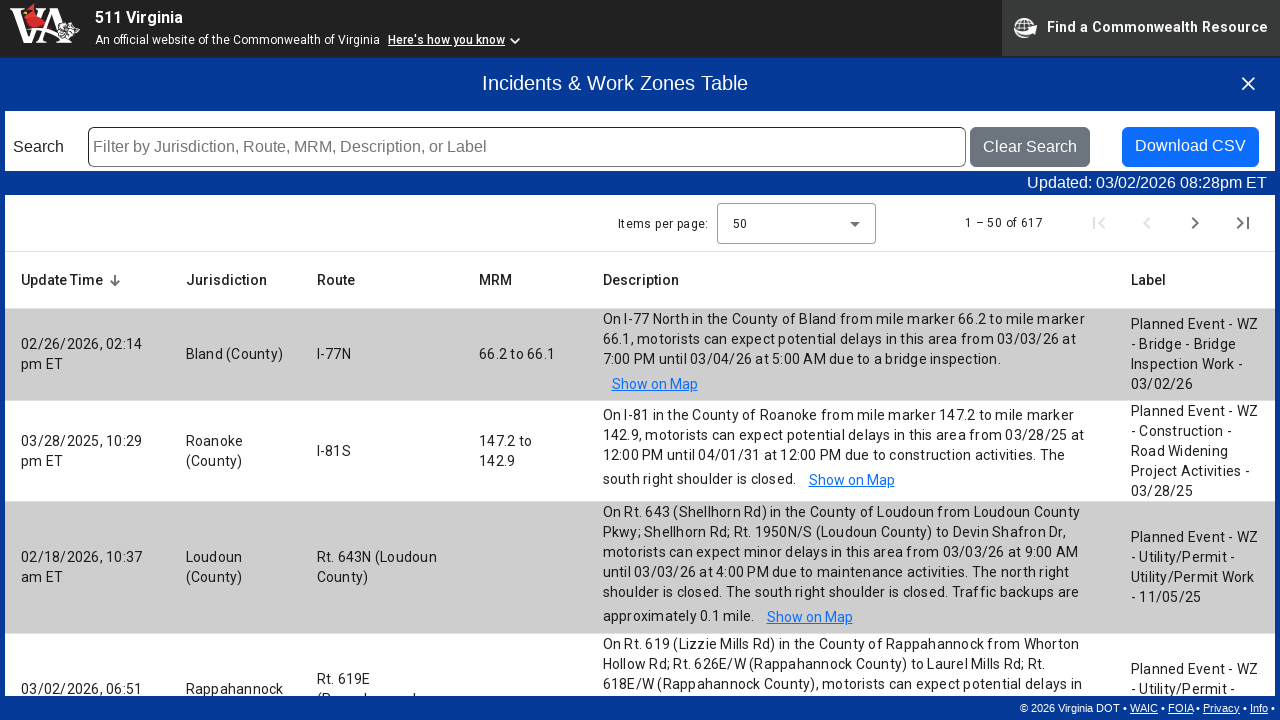

Filled incident search box with 'incident' on #incSearchText
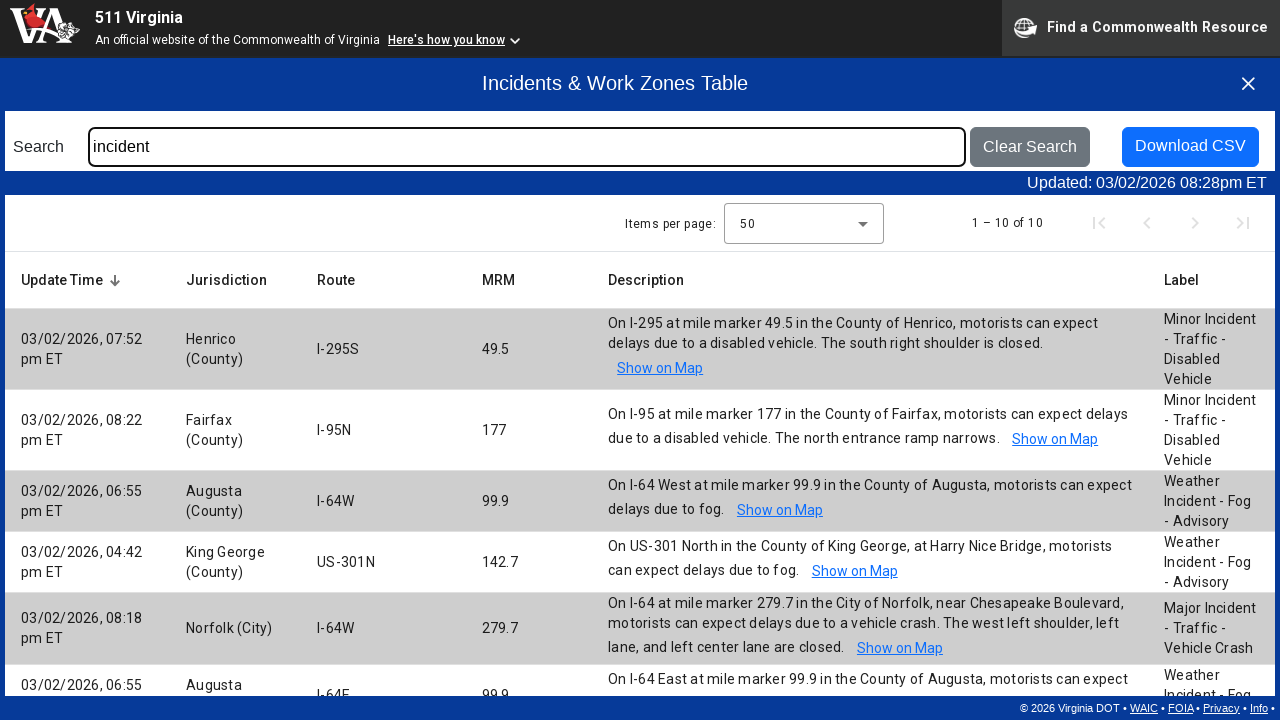

Download button selector loaded
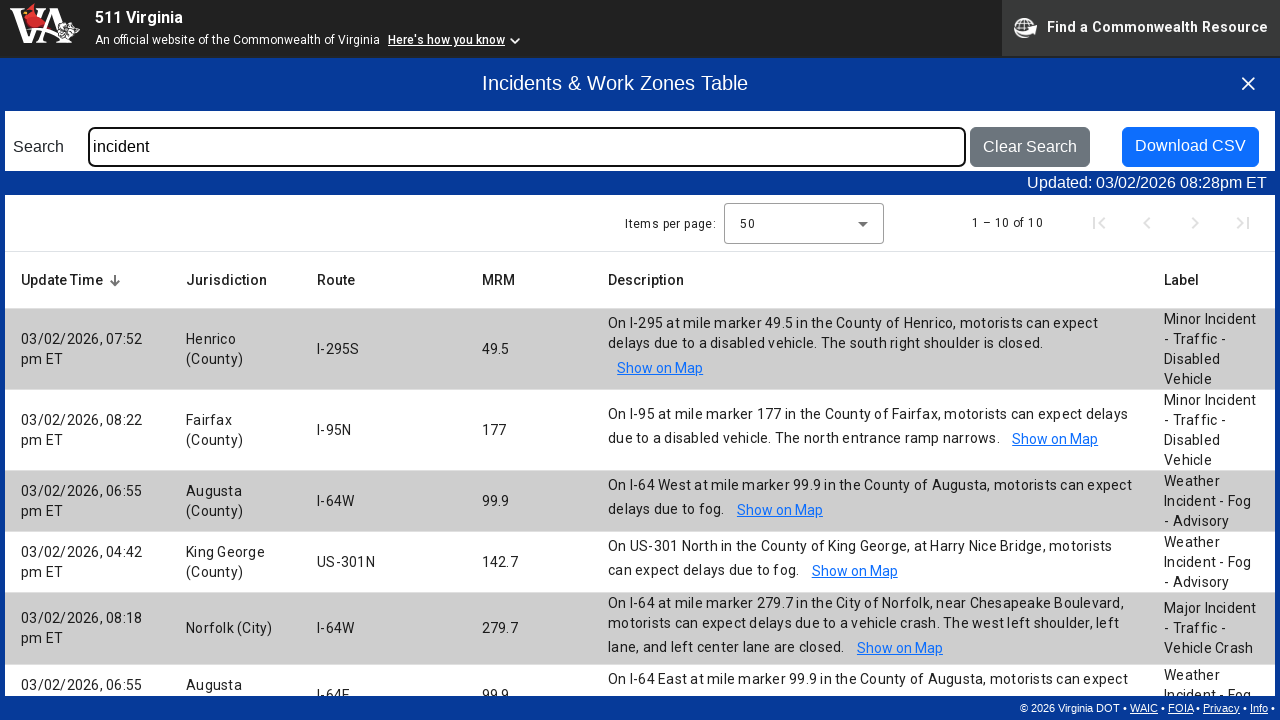

Clicked download button to export incident data at (1190, 147) on #download_incd_table_info
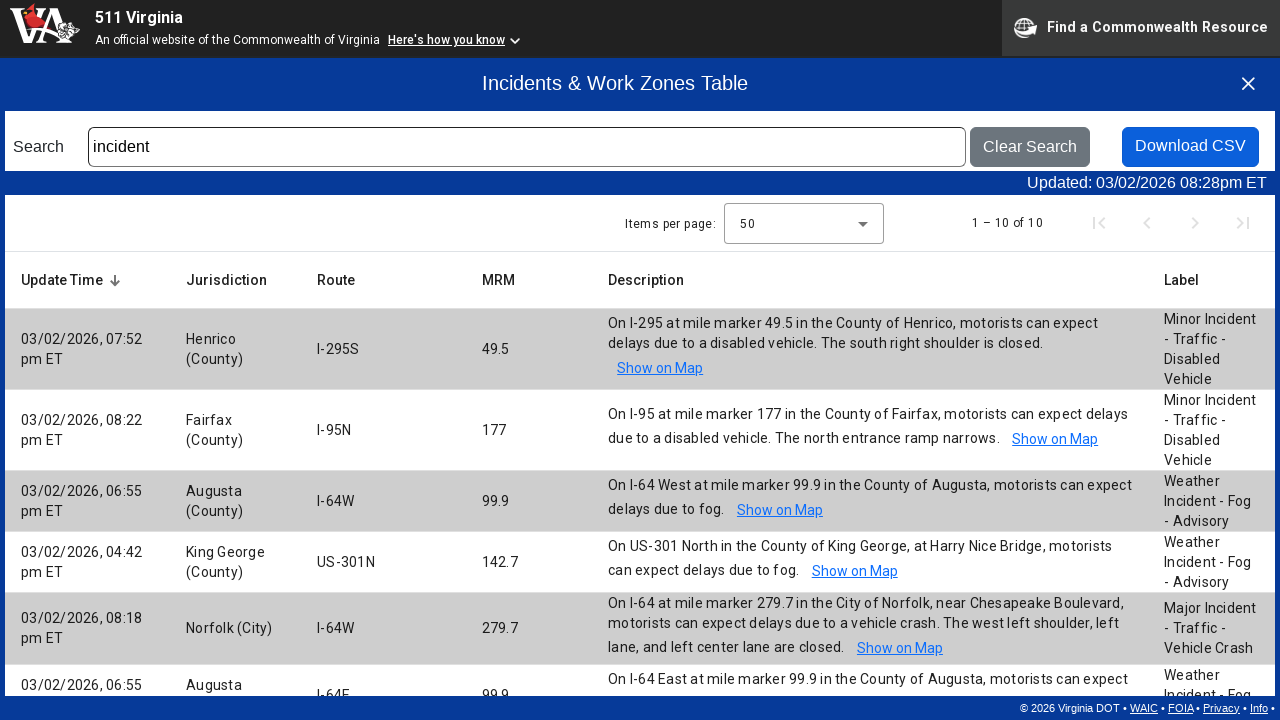

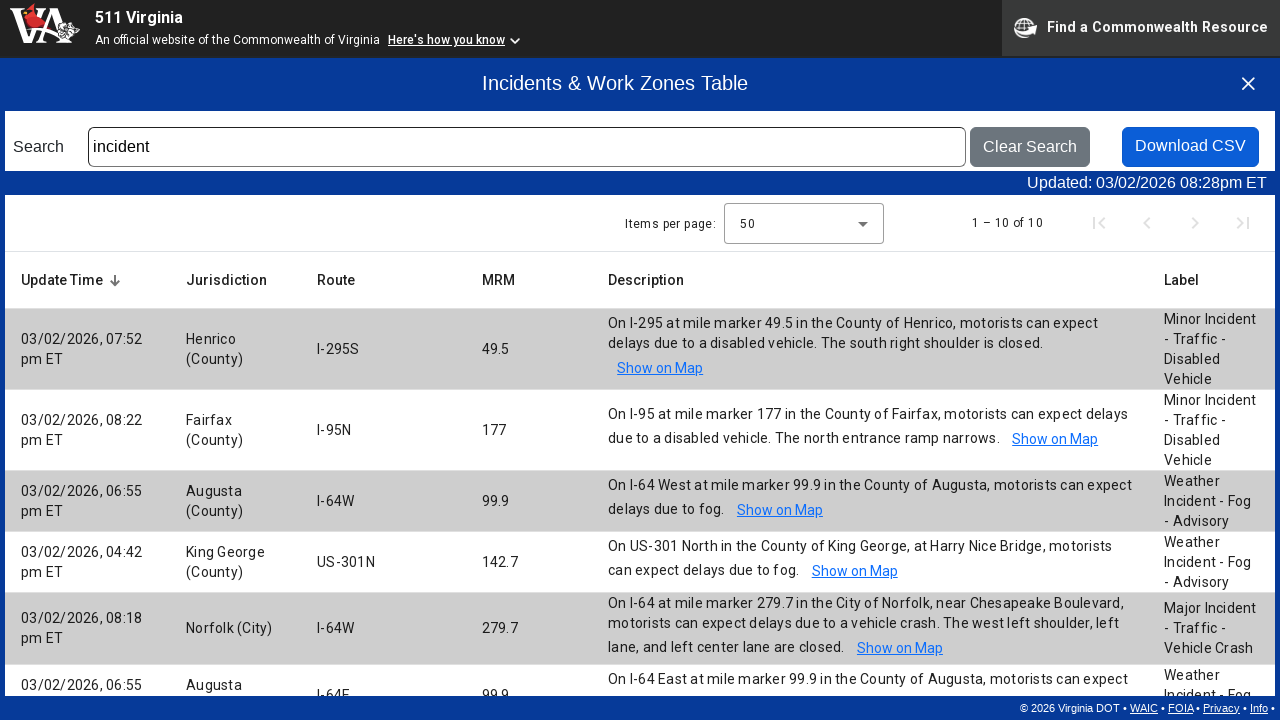